Tests that a single character task is not created (validation check)

Starting URL: https://todomvc.com/examples/react/dist/

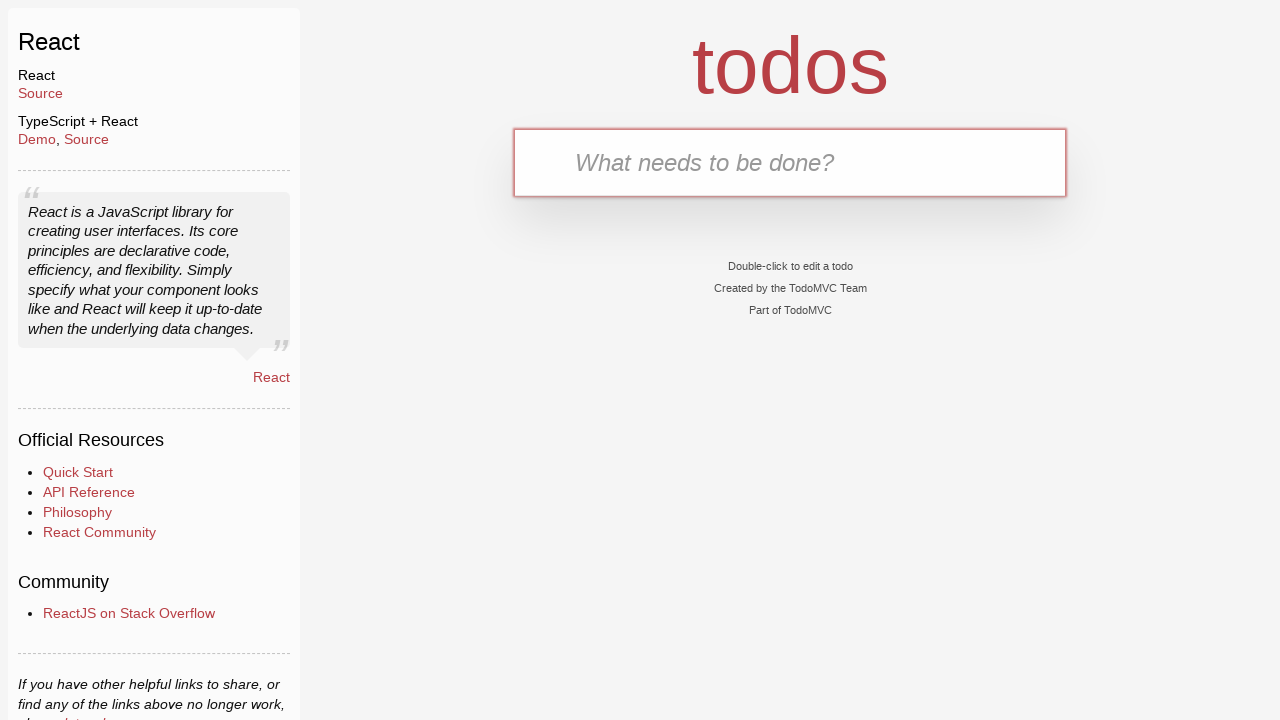

Navigated to TodoMVC React application
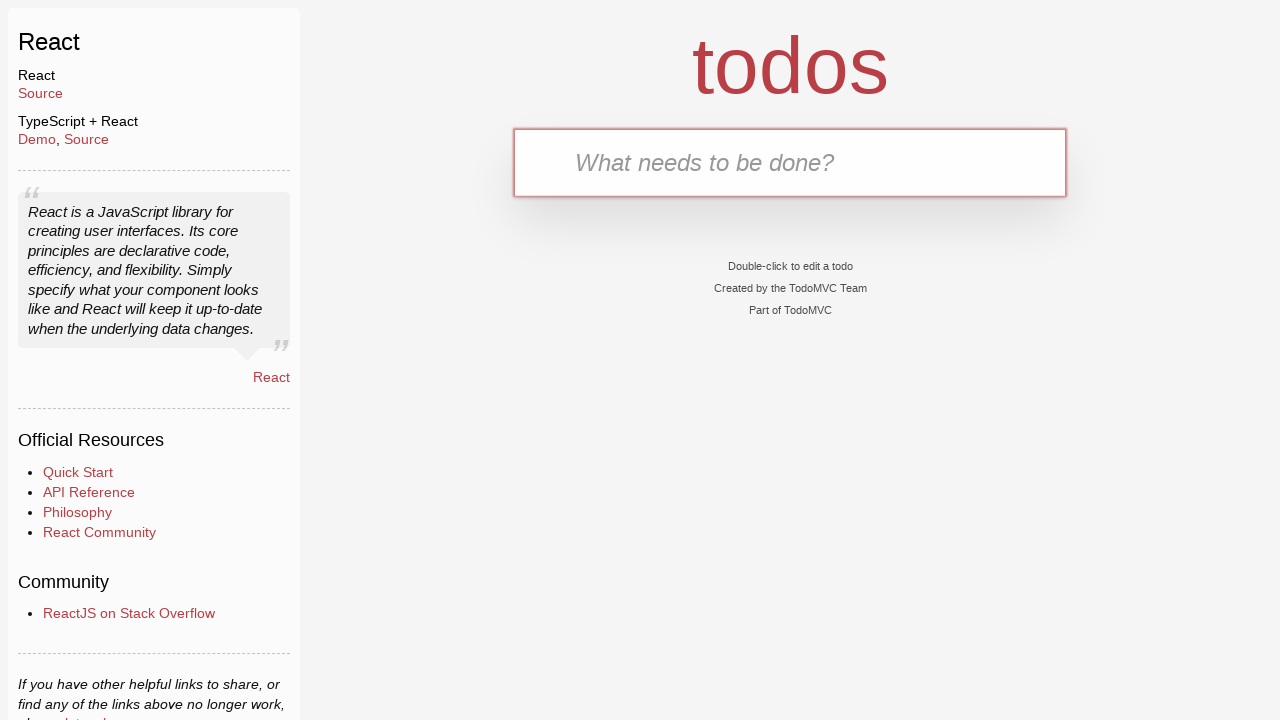

Located todo input field
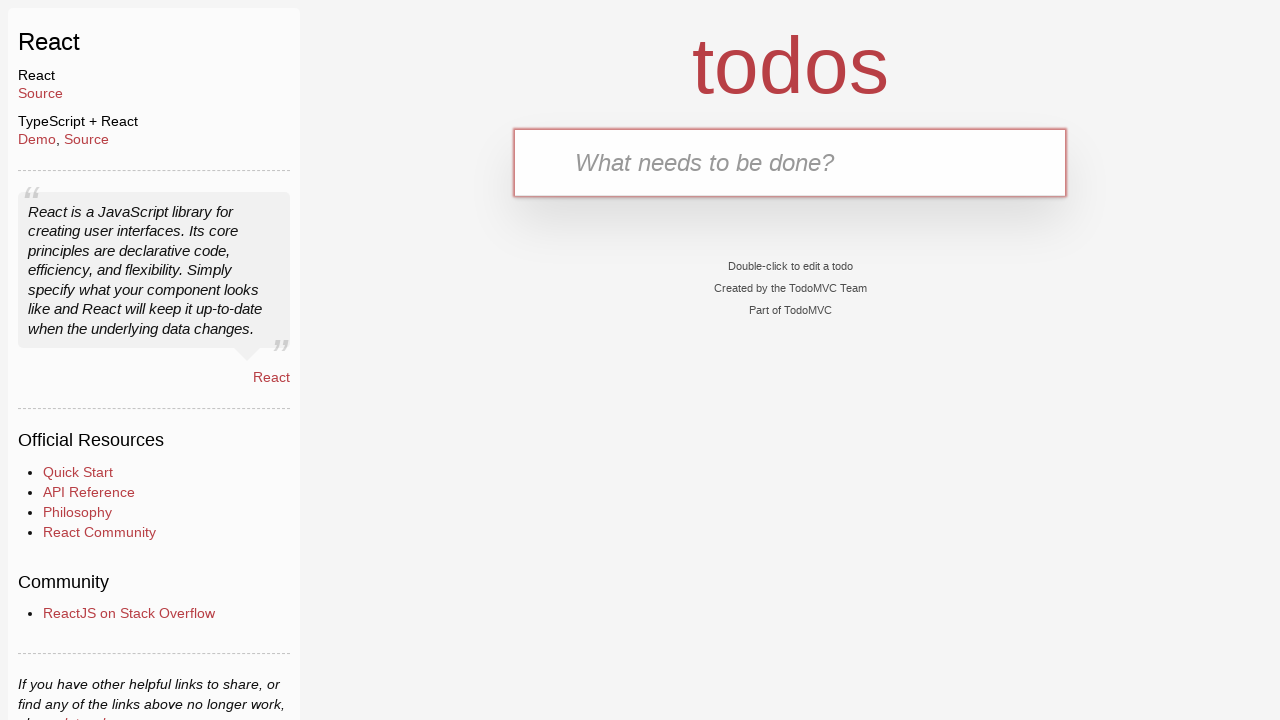

Filled input field with single character 'a' on #todo-input
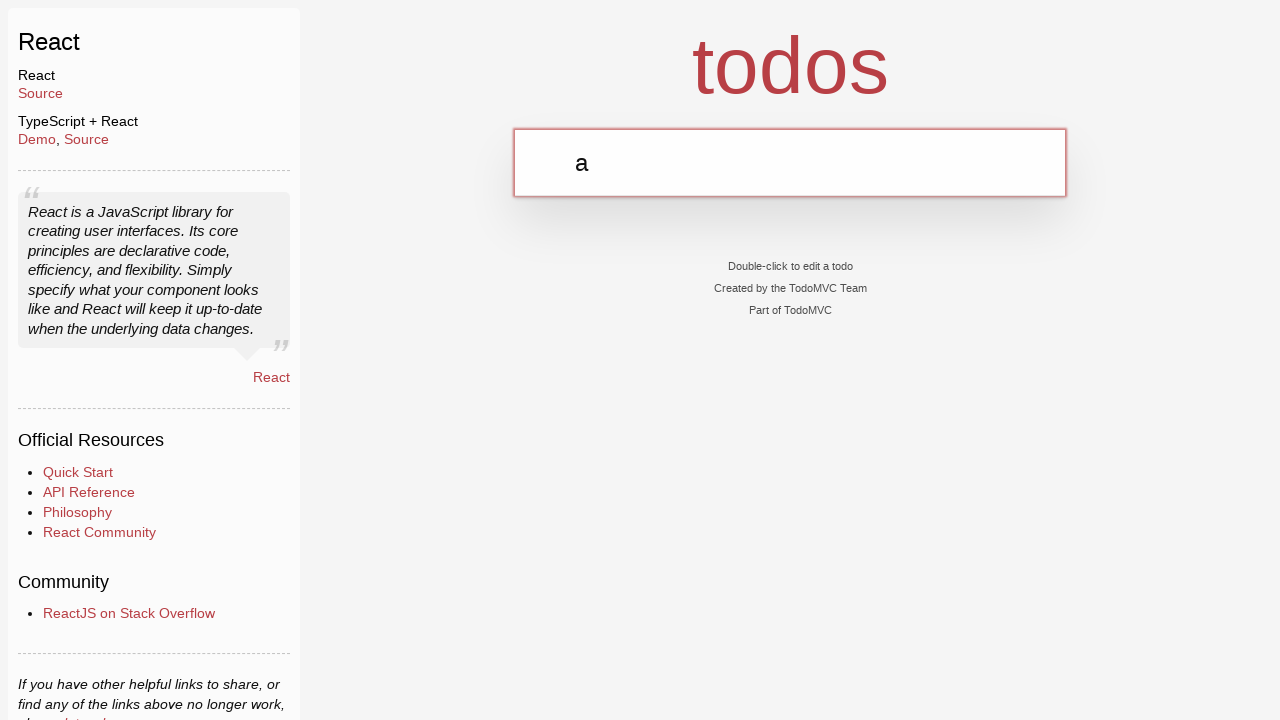

Pressed Enter to attempt task creation on #todo-input
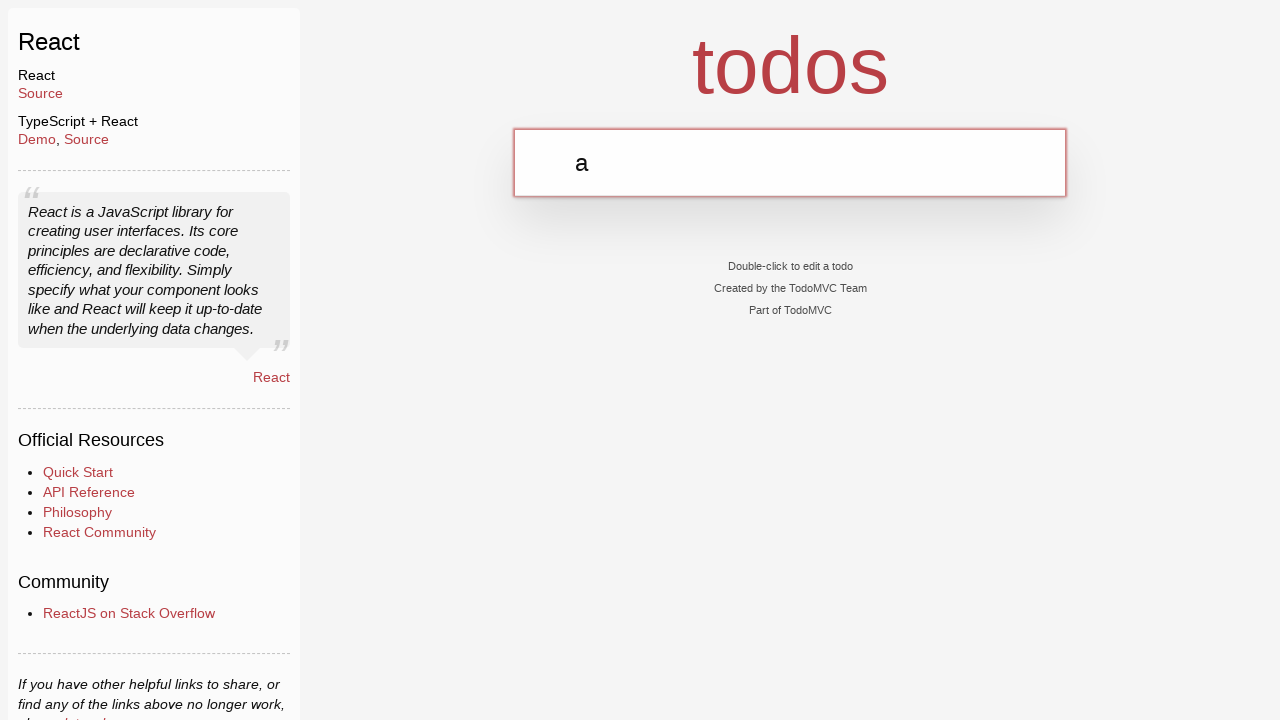

Located all task items on the page
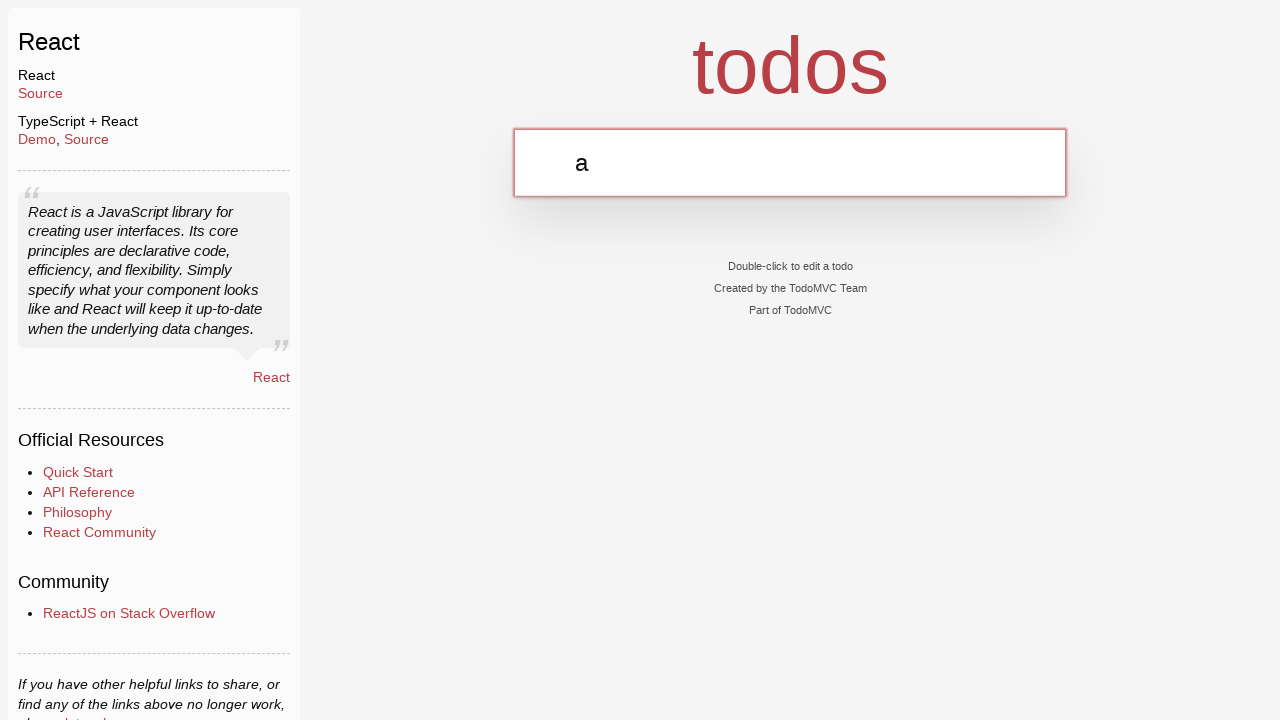

Verified that no tasks were created (validation passed)
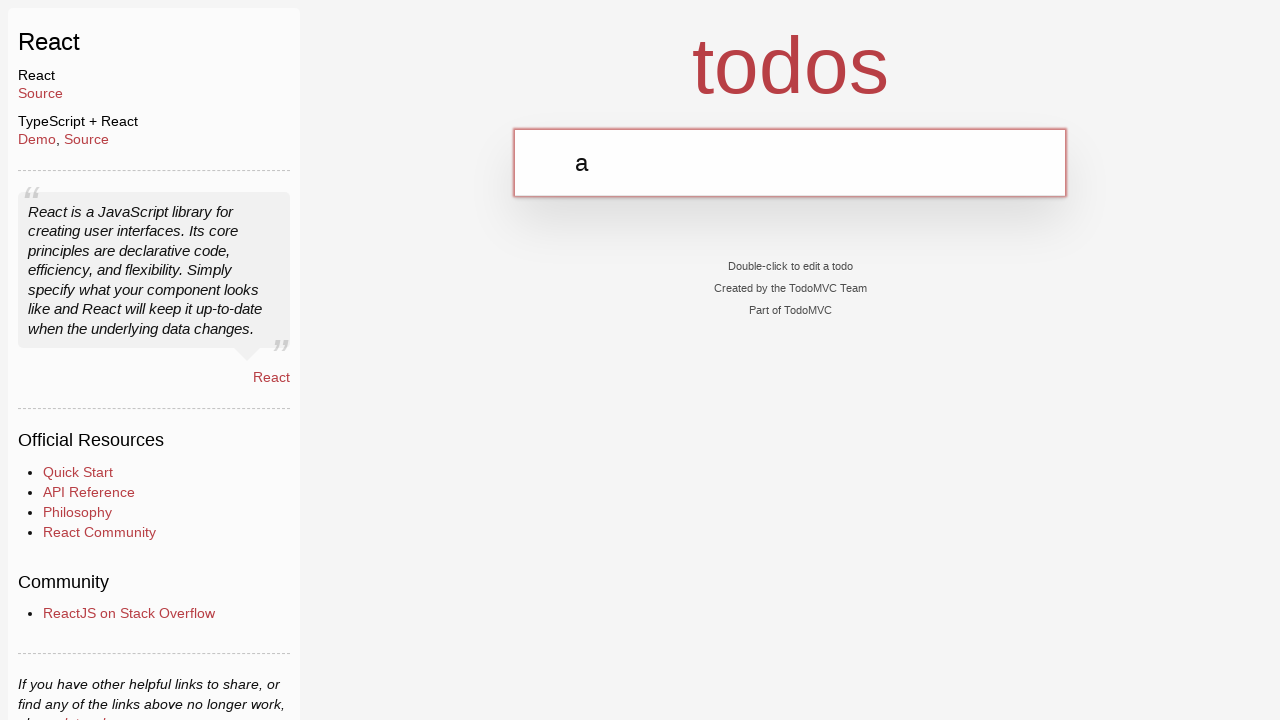

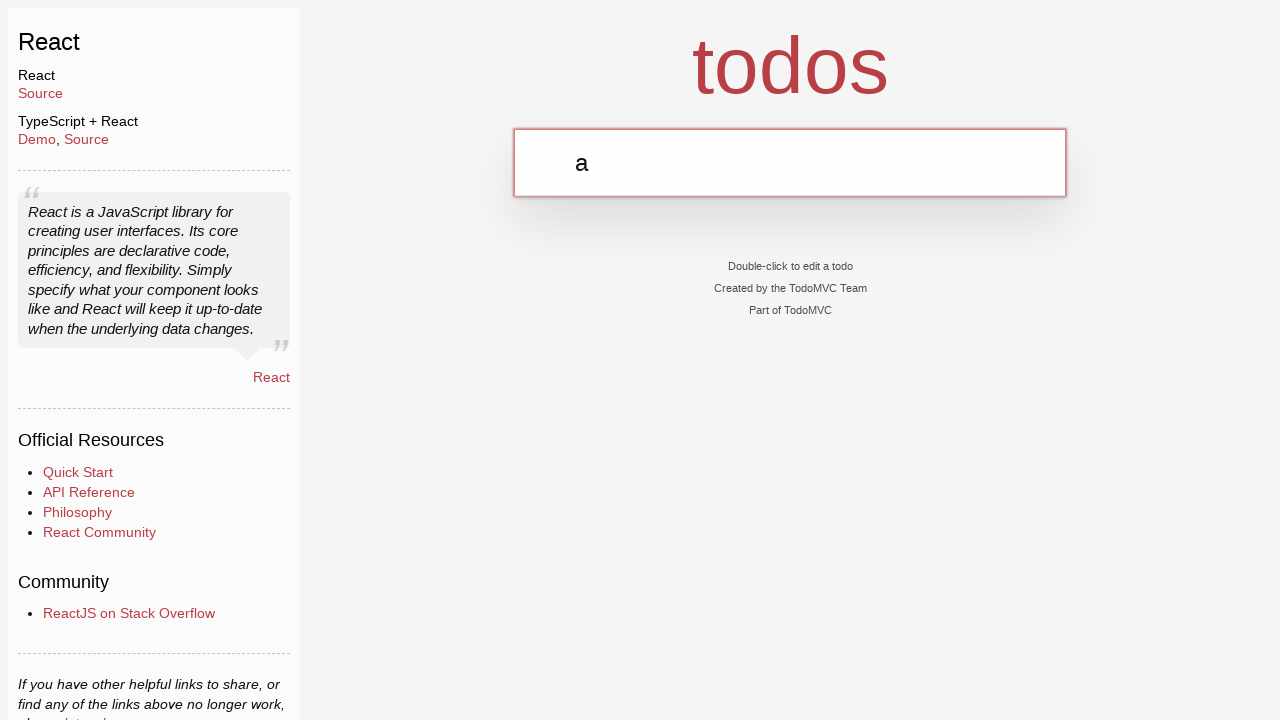